Tests auto-suggestive dropdown functionality by typing partial text and selecting a specific country from the dropdown suggestions

Starting URL: https://www.rahulshettyacademy.com/AutomationPractice/

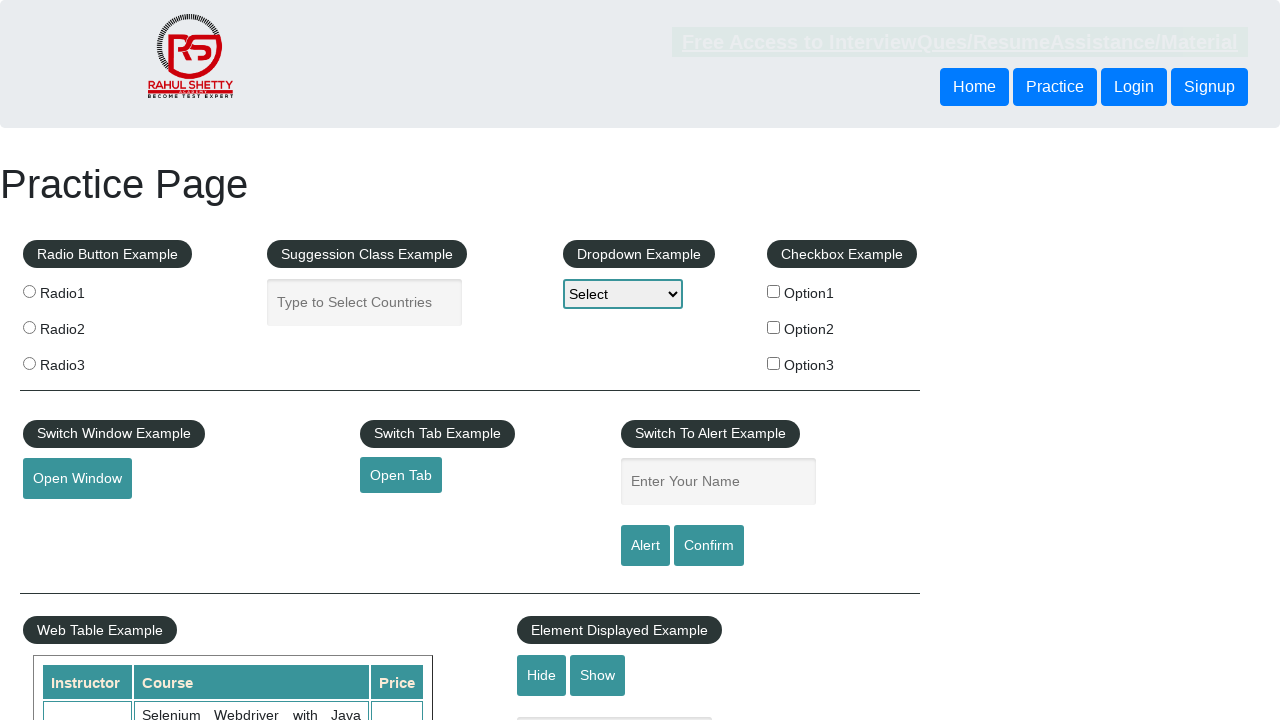

Typed 'ind' in autocomplete input field on input.ui-autocomplete-input
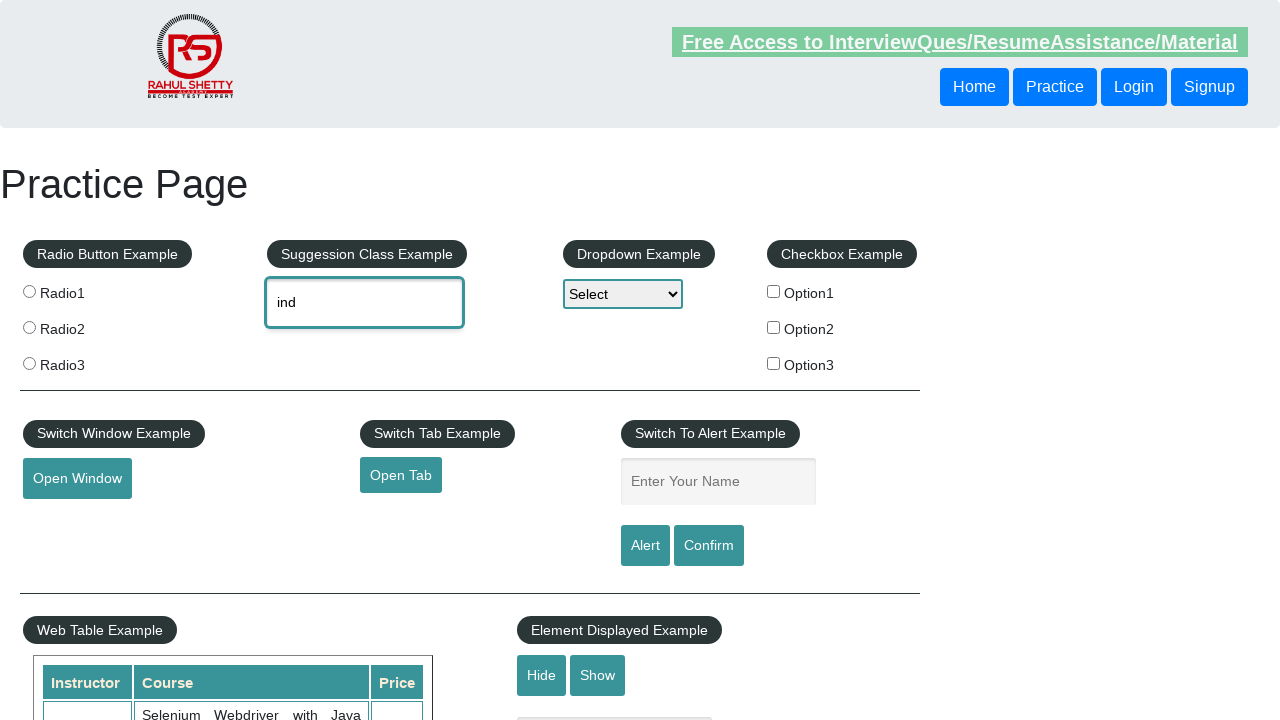

Dropdown suggestions appeared after typing partial text
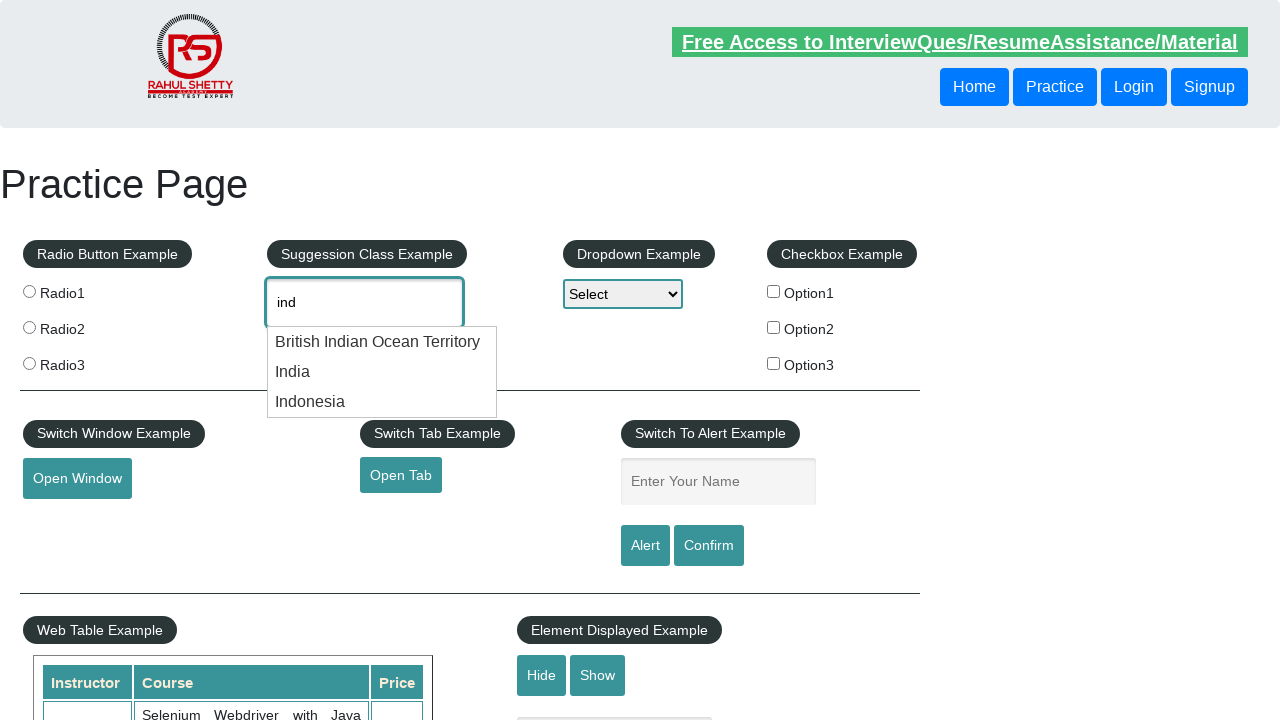

Selected 'Indonesia' from dropdown suggestions
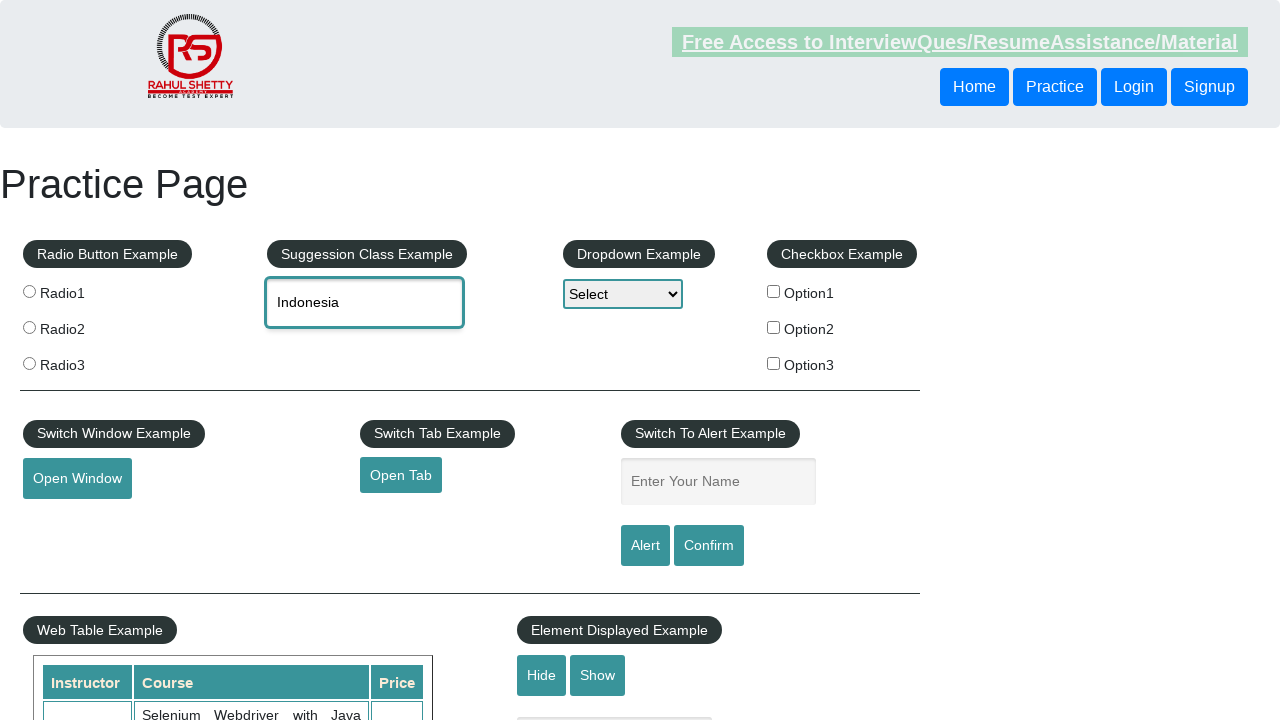

Verified selected value: None
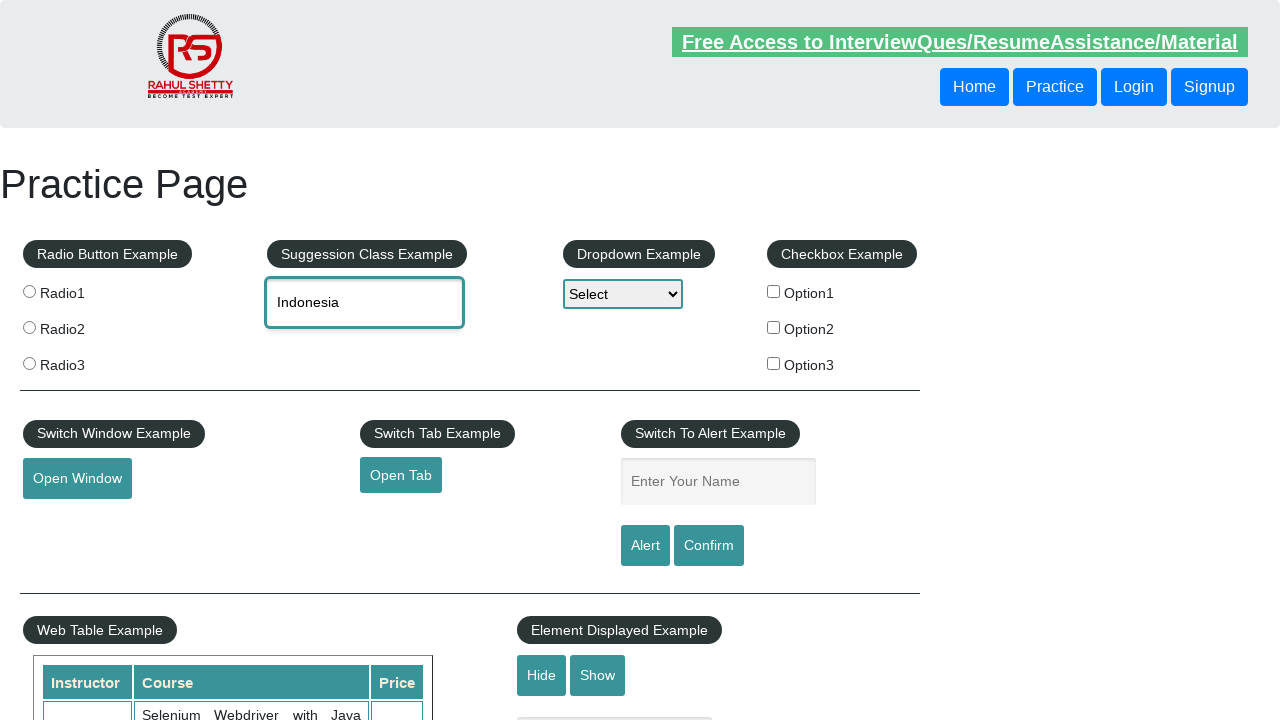

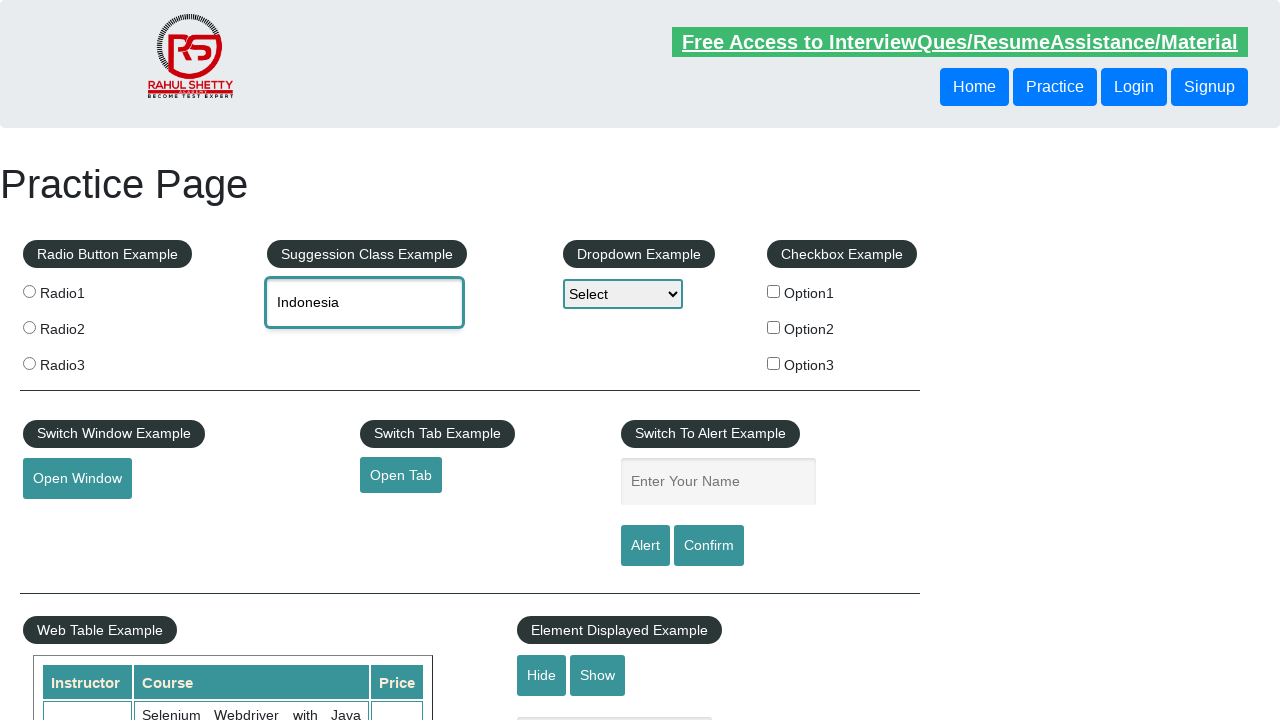